Tests alert handling functionality by clicking a button that triggers a timed alert and accepting it

Starting URL: https://demoqa.com/alerts

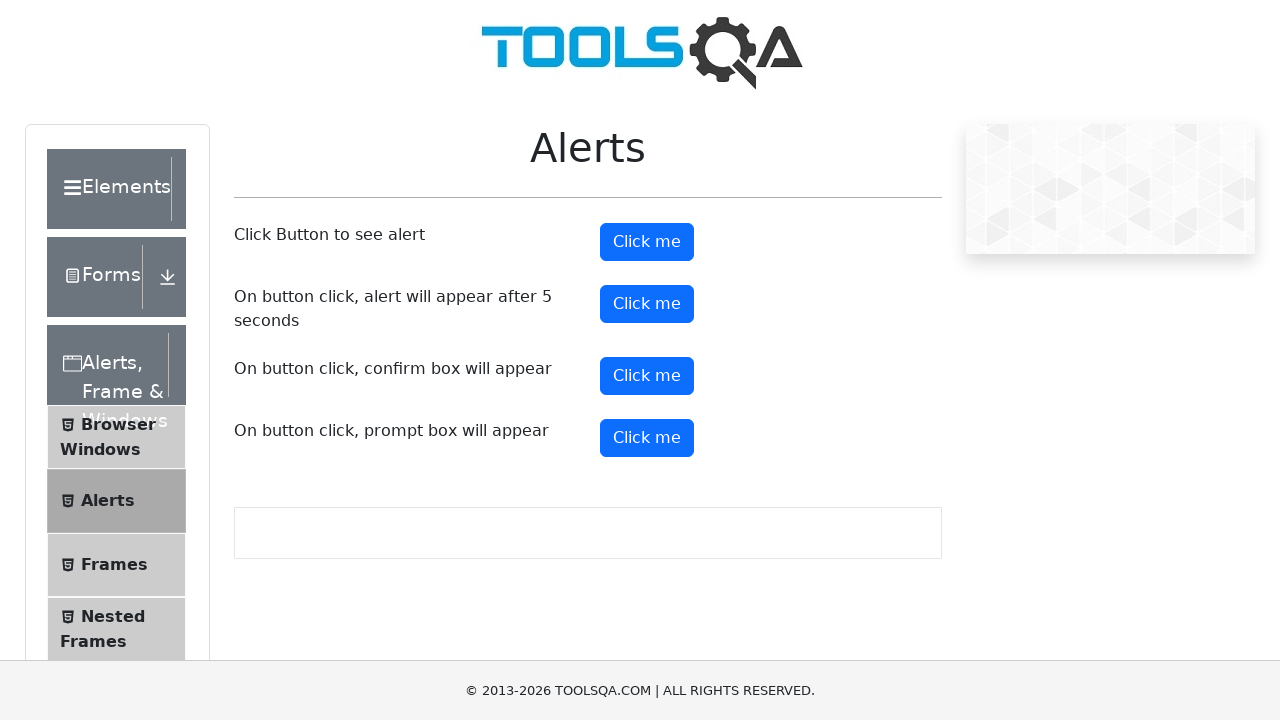

Clicked button to trigger timed alert at (647, 304) on #timerAlertButton
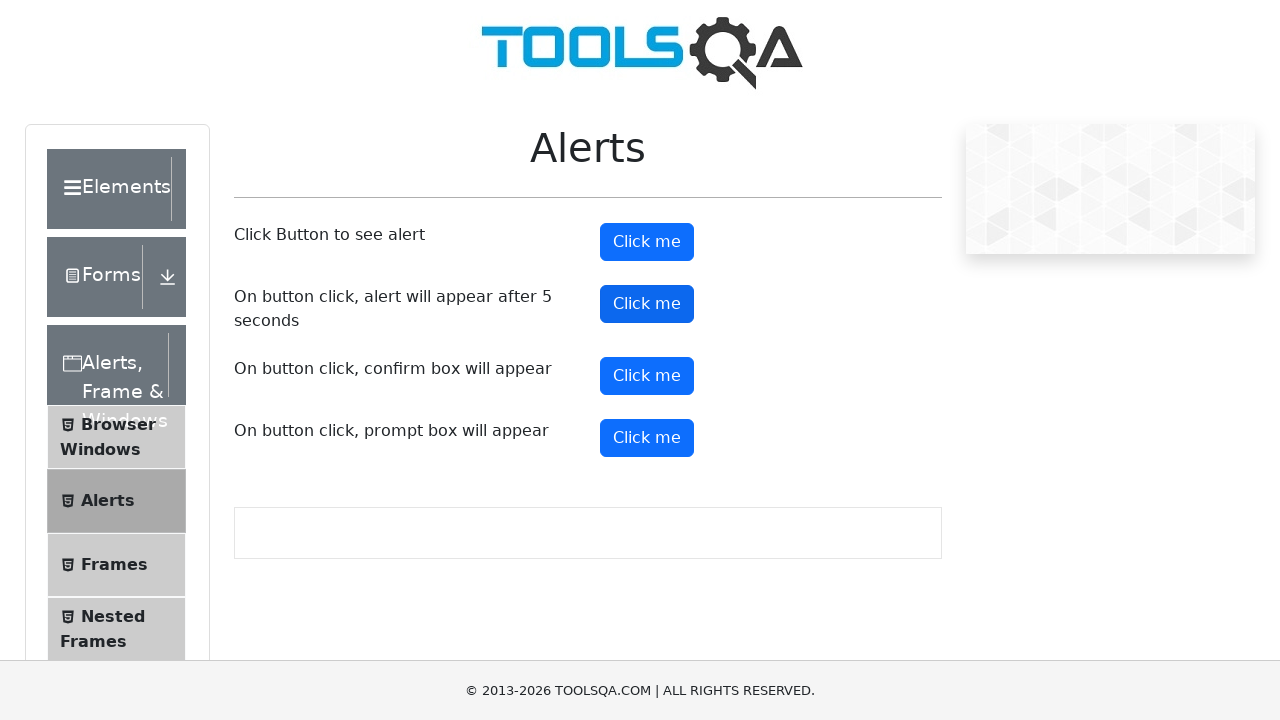

Waited 5 seconds for timed alert to appear
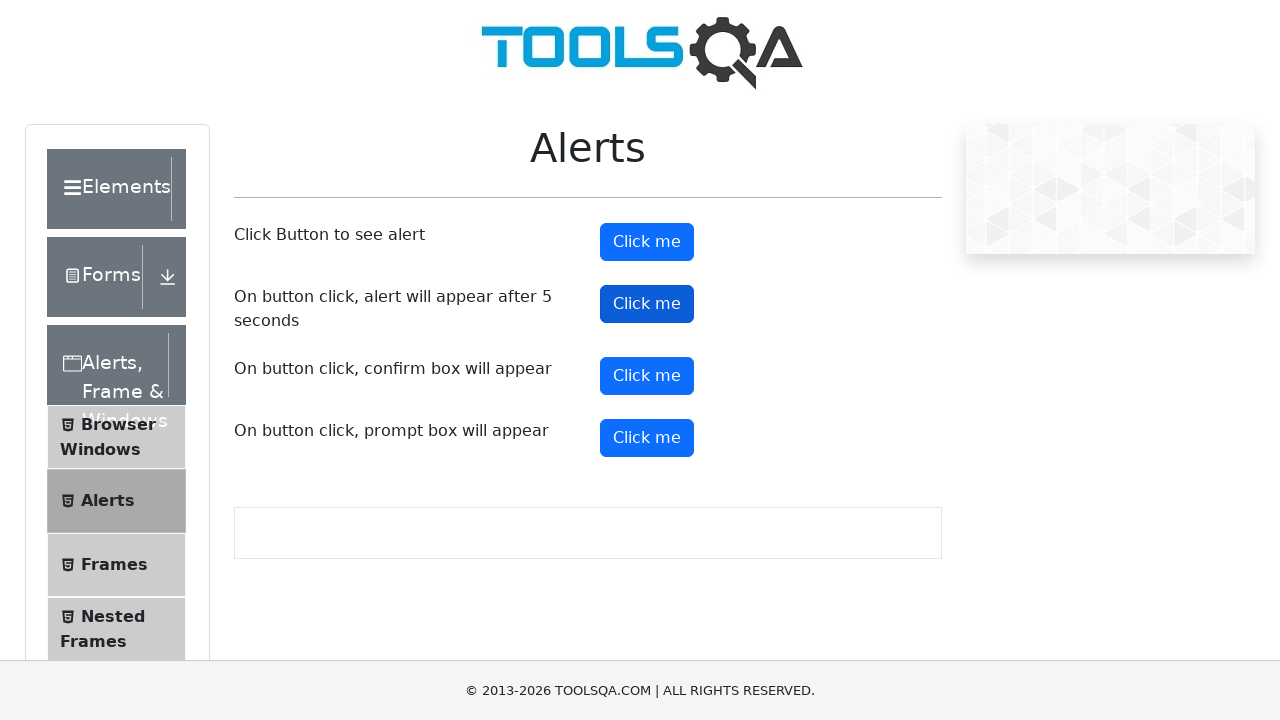

Set up dialog handler to accept alert
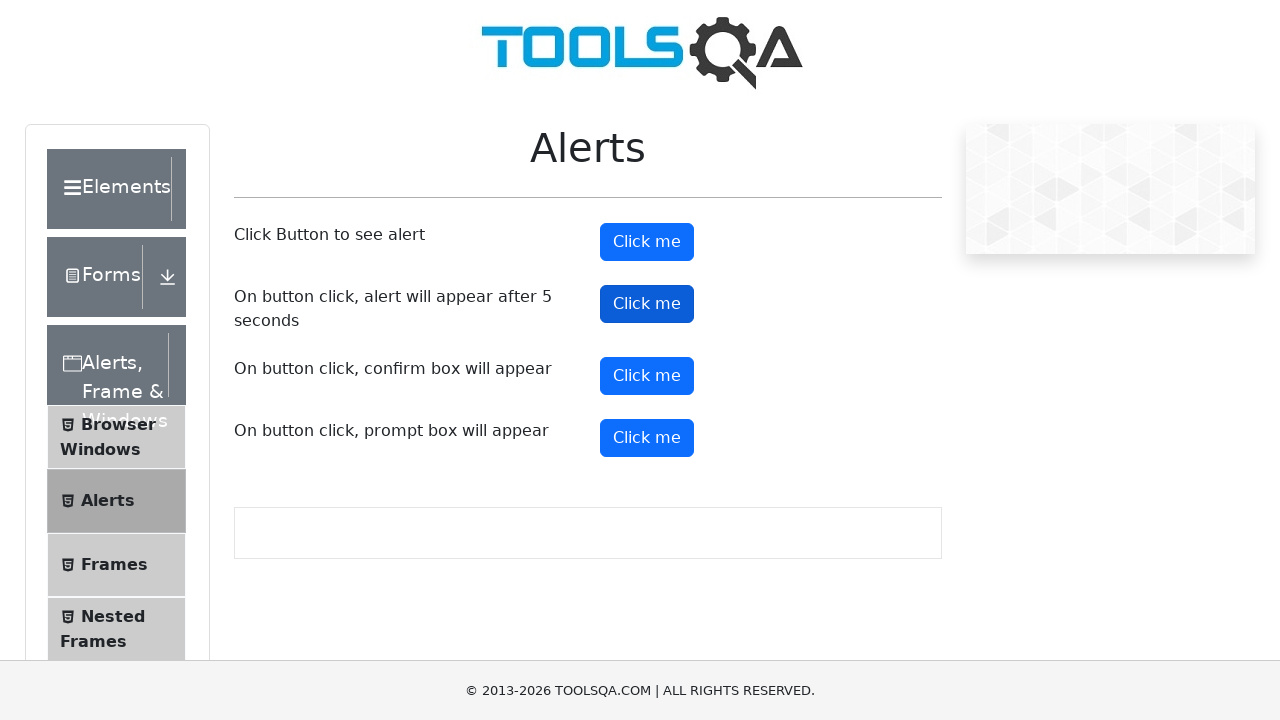

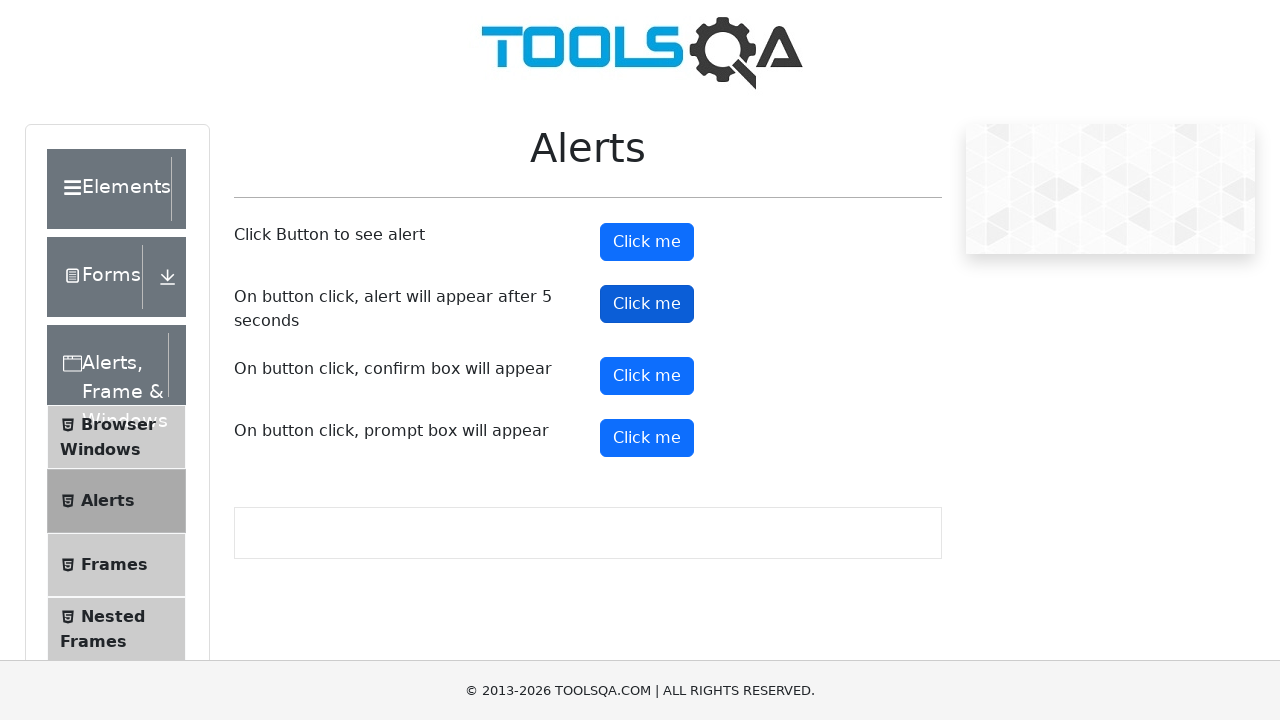